Tests form filling functionality on a demo application by entering name, email, and password values into the respective input fields.

Starting URL: https://demoapps.qspiders.com/ui

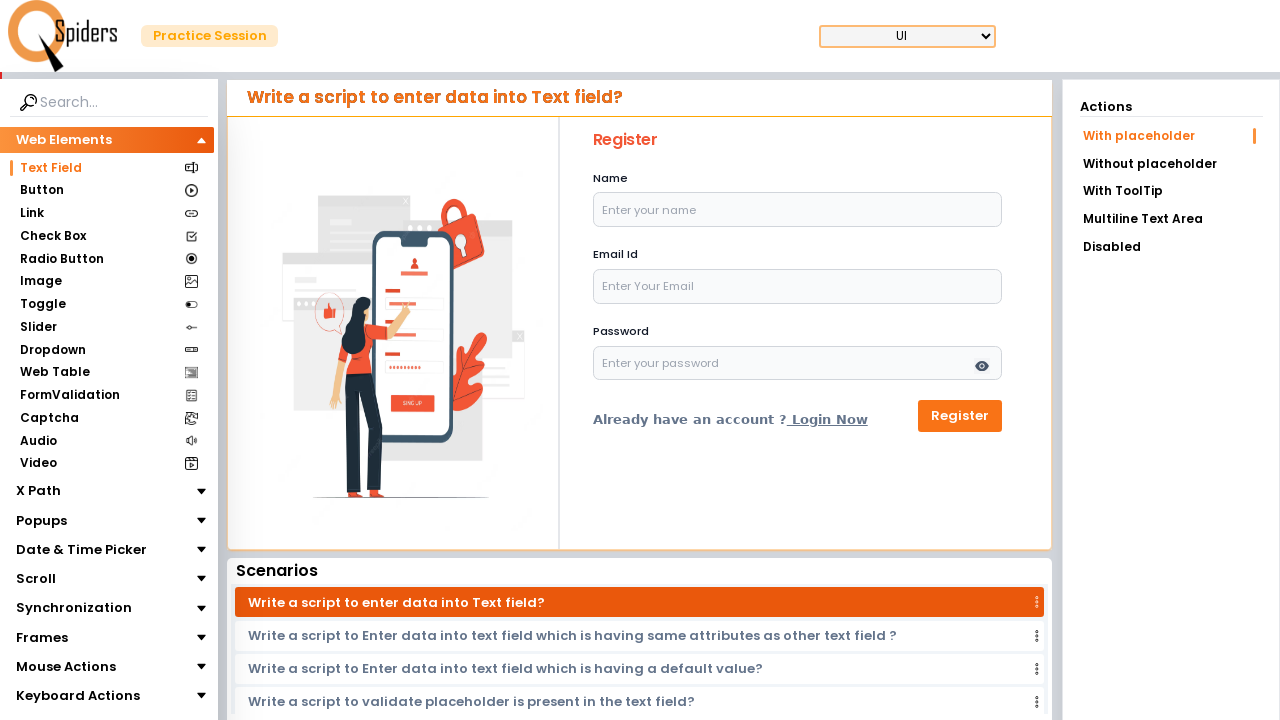

Filled name field with 'Deep' on input#name
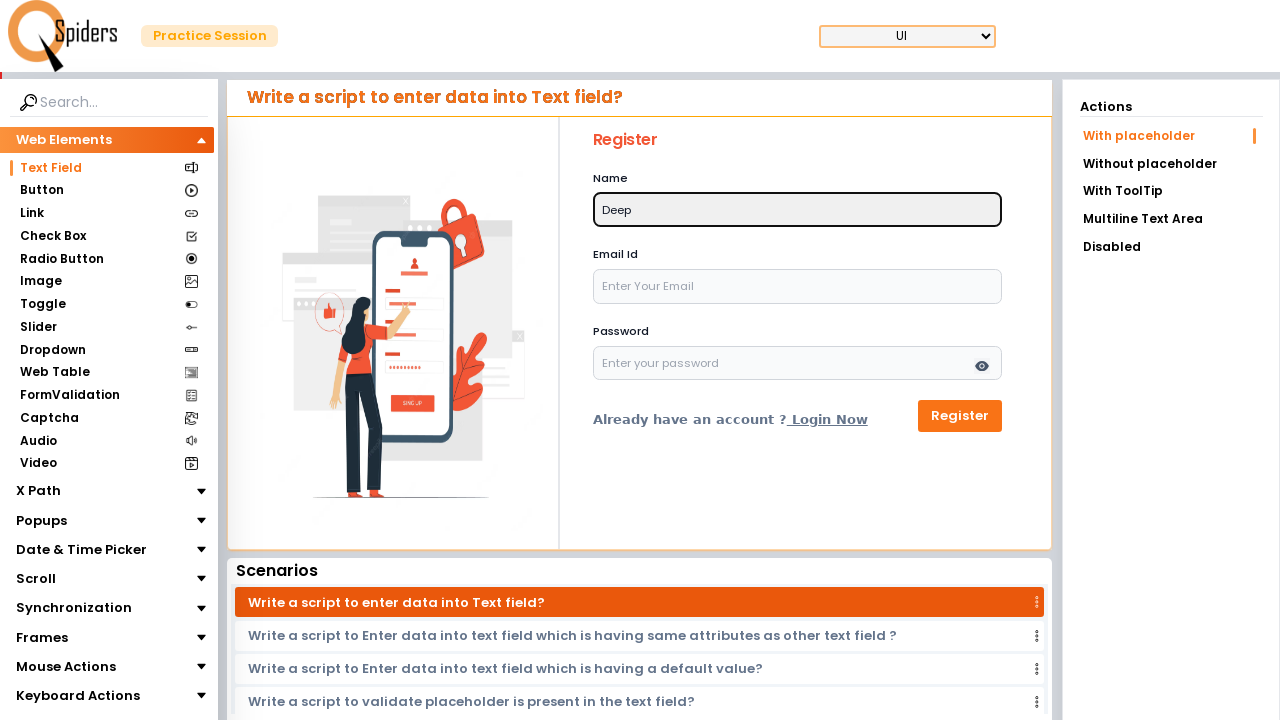

Filled email field with 'nav12@gmail.com' on input#email
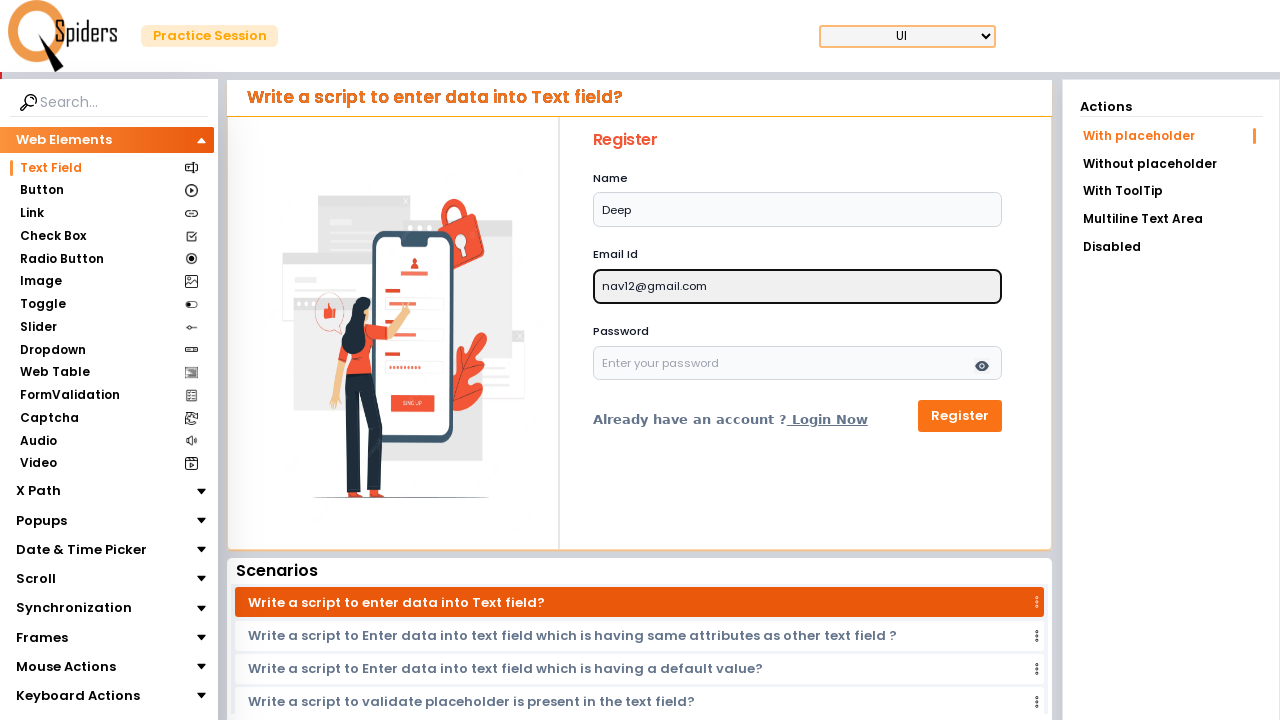

Filled password field with '3tf3t' on input#password
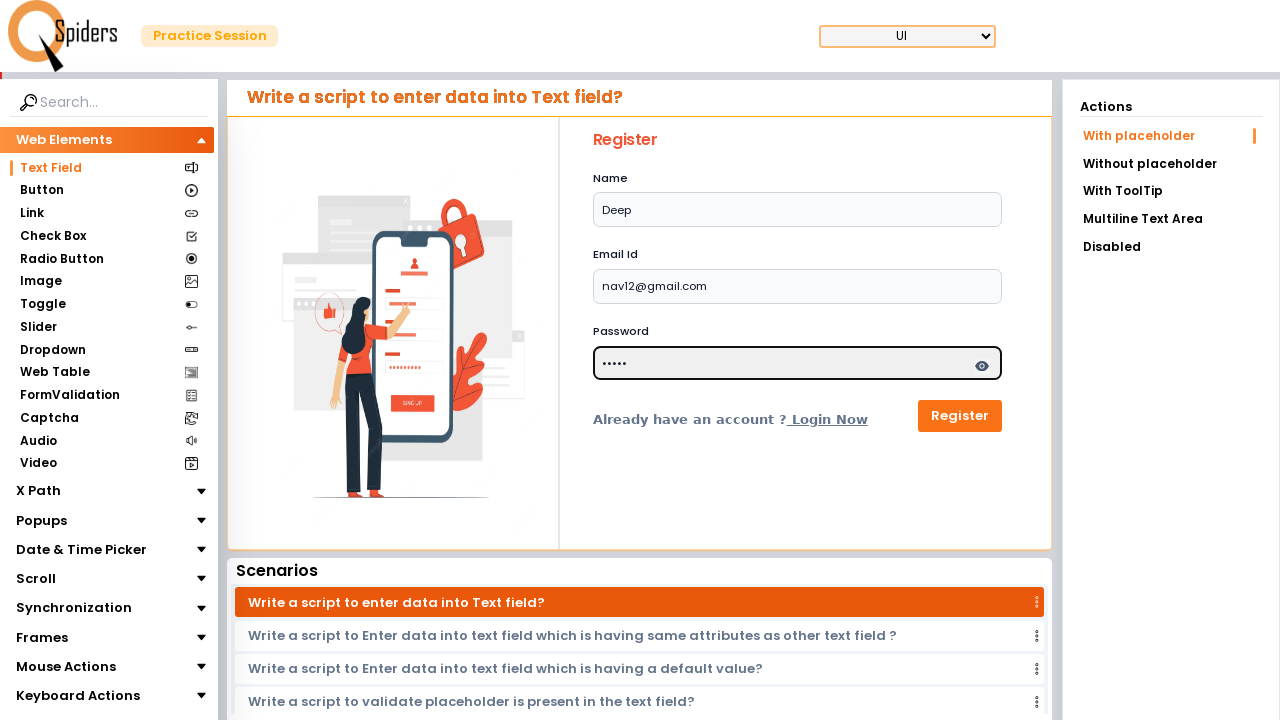

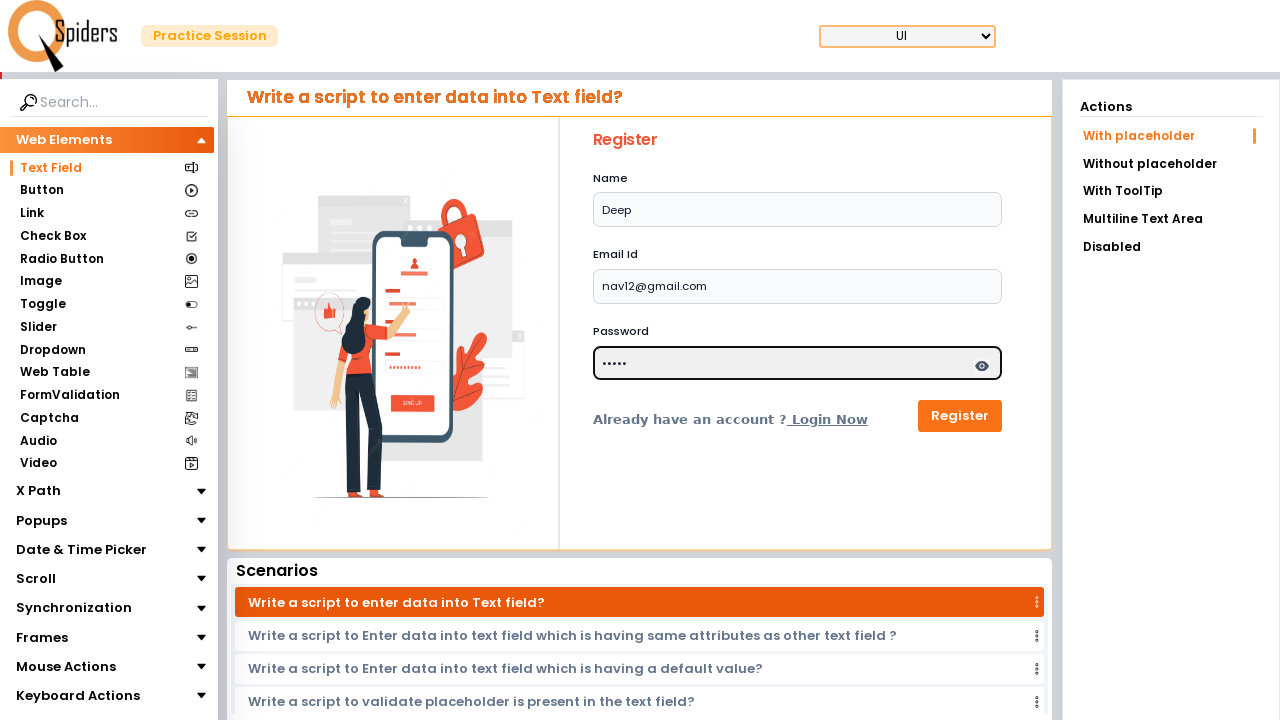